Navigates to GitHub homepage and verifies the page title contains "GitHub"

Starting URL: https://www.github.com

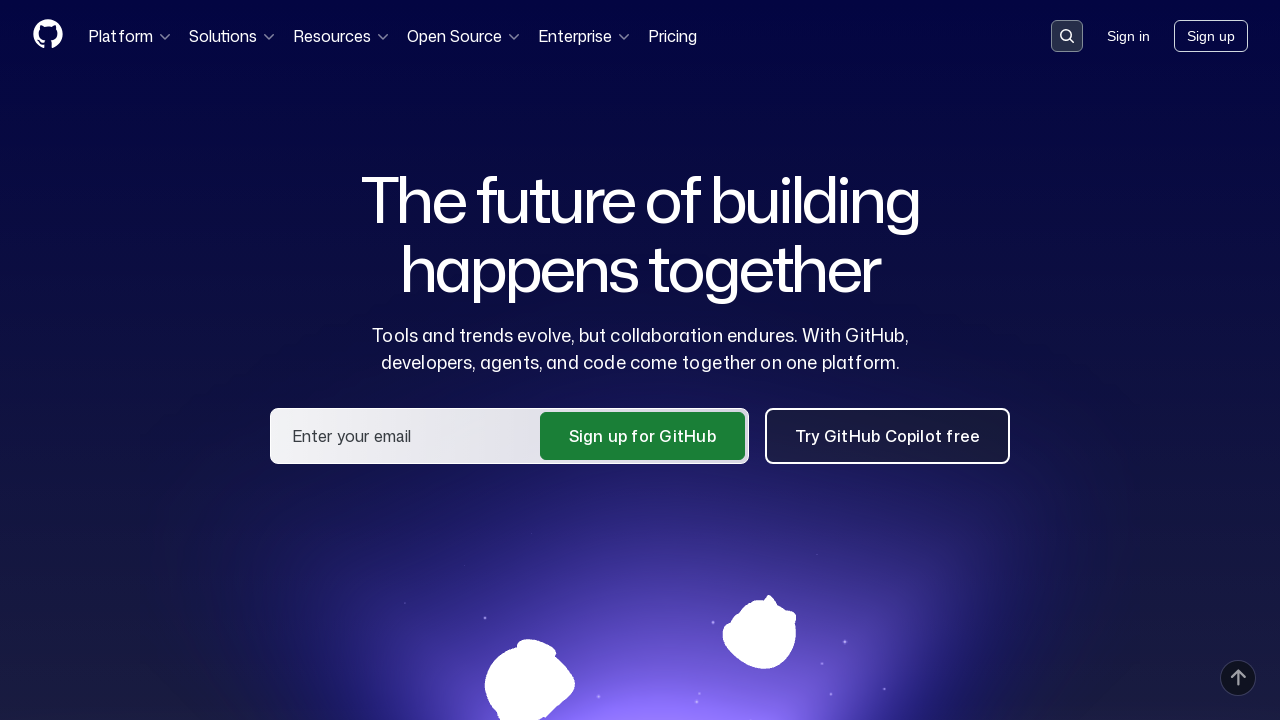

Navigated to GitHub homepage
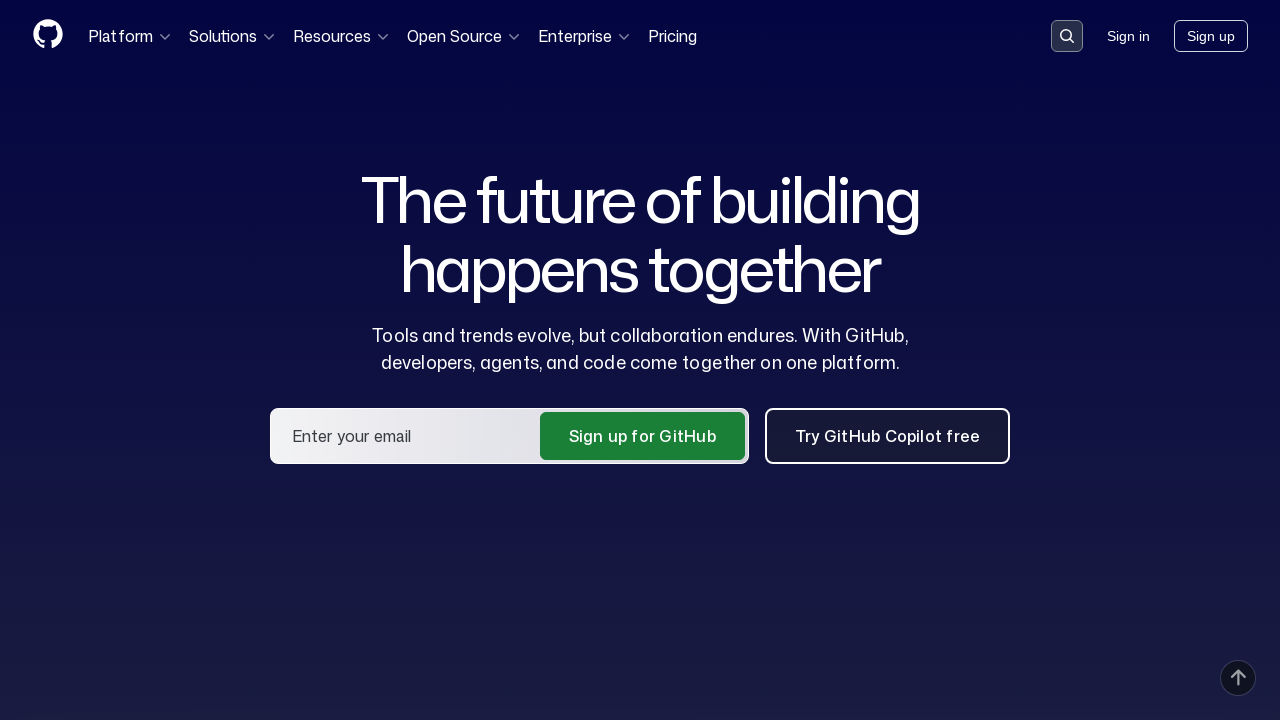

Verified that page title contains 'GitHub'
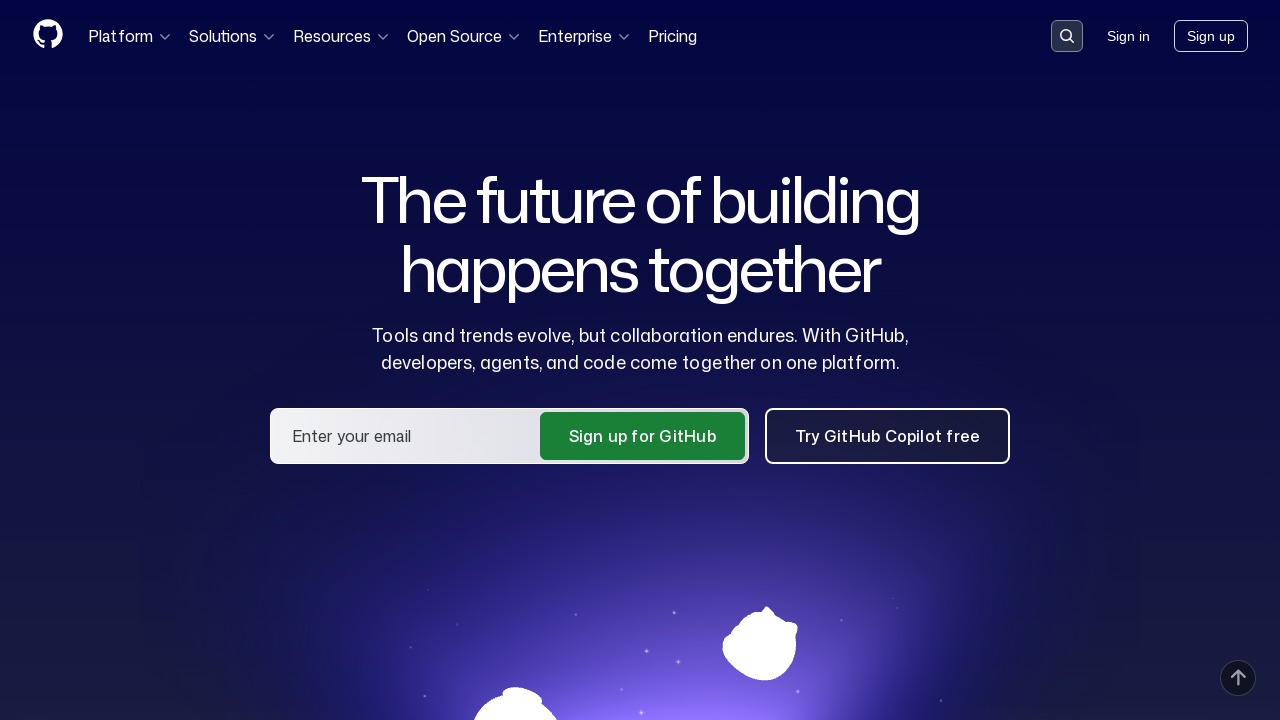

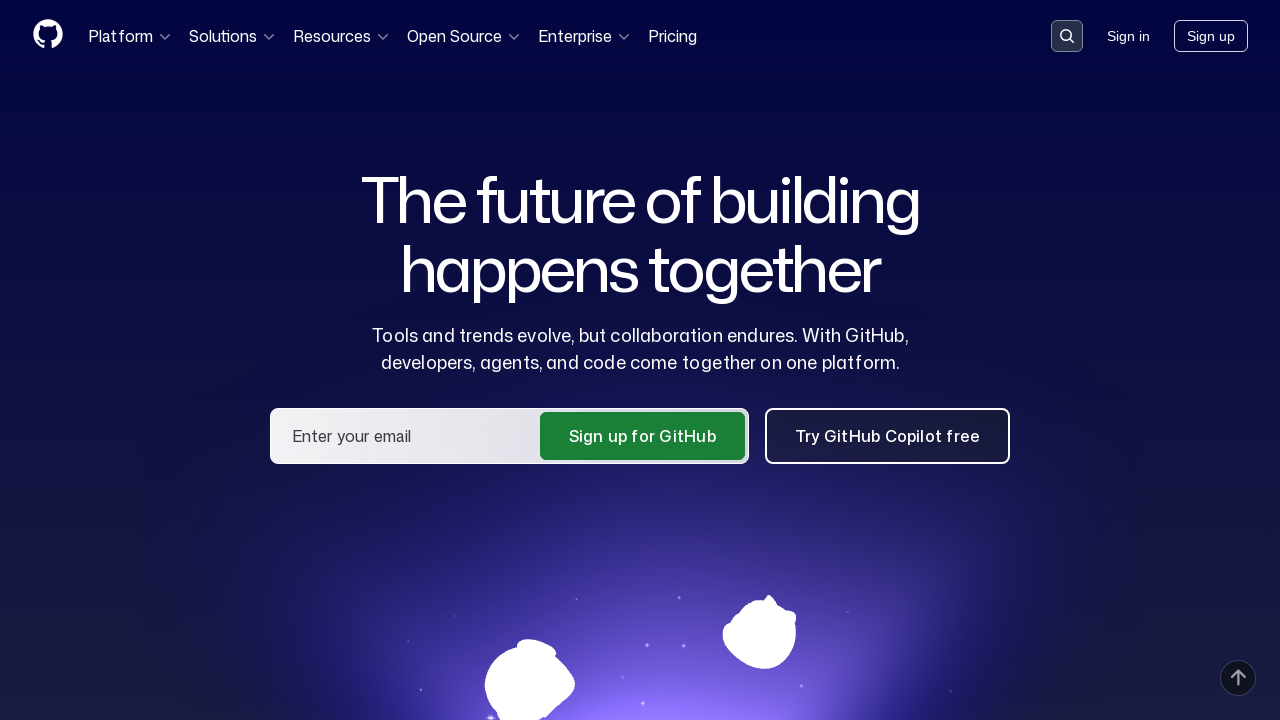